Tests opening a new browser tab by clicking a button and verifying the new tab contains the expected content

Starting URL: https://formy-project.herokuapp.com/switch-window

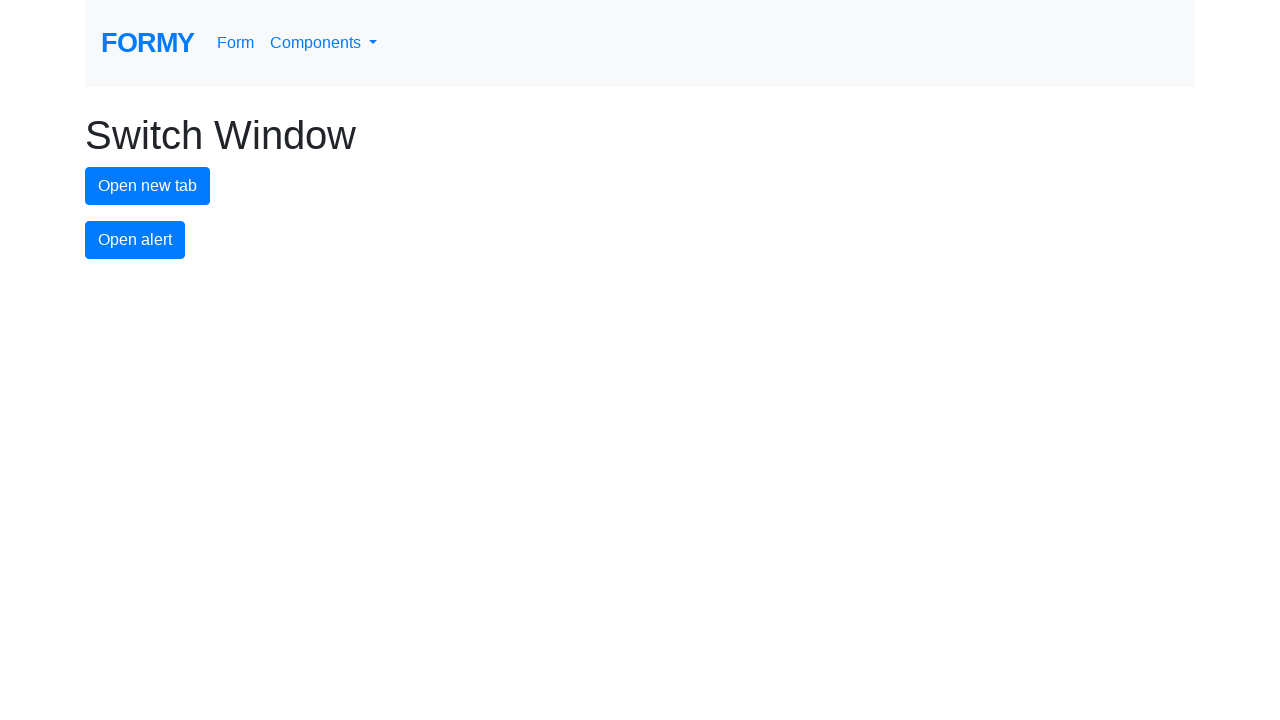

Clicked the new tab button to open a new browser tab at (148, 186) on #new-tab-button
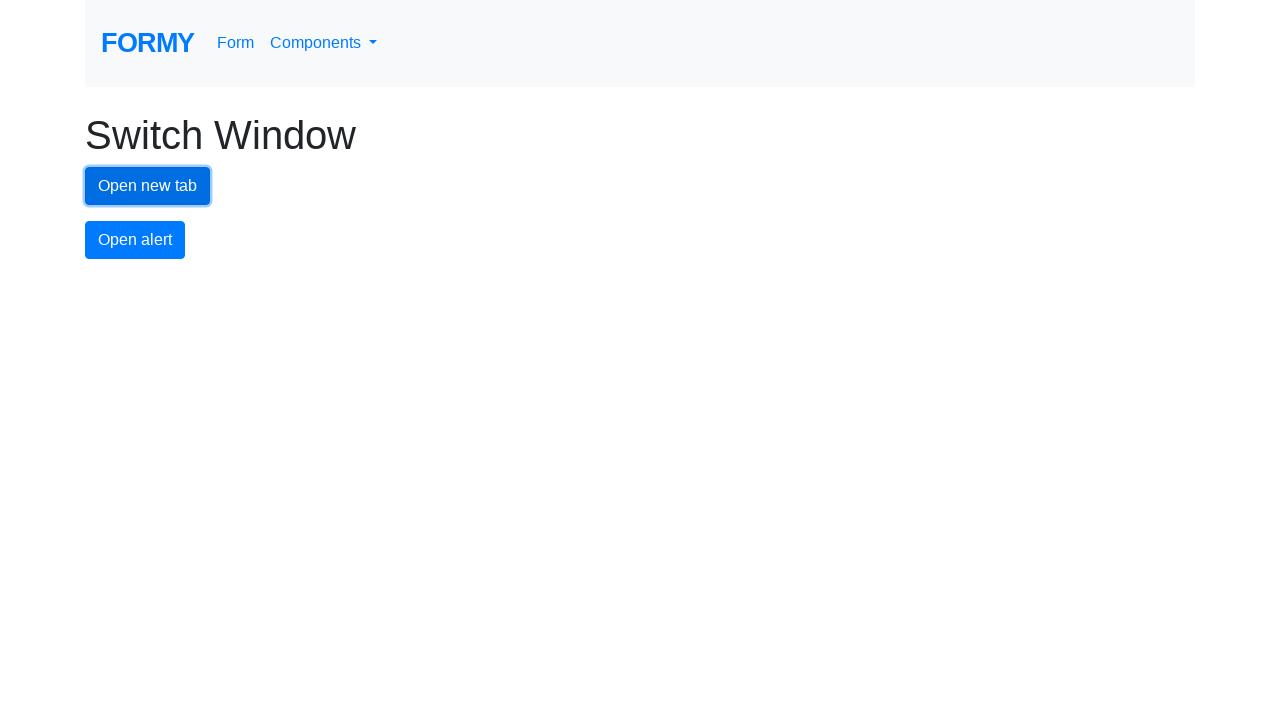

Captured the new page object from the context
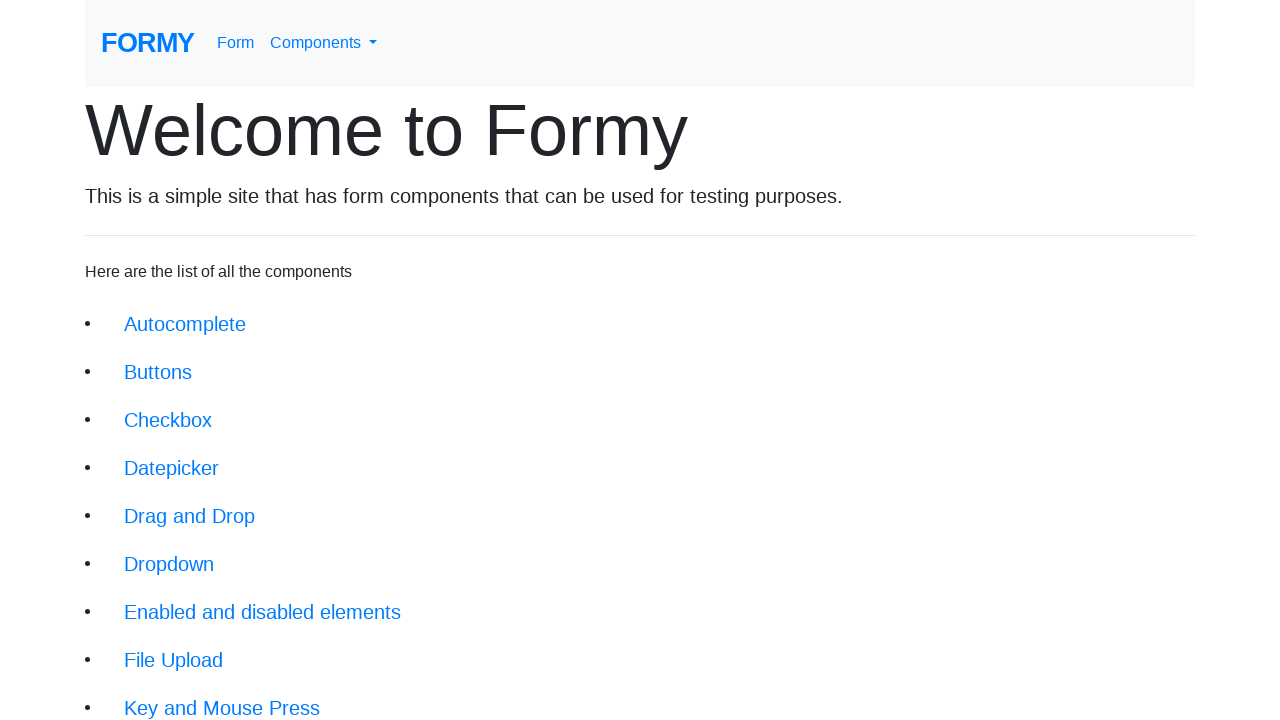

Waited for the h1.display-3 element to load on the new tab
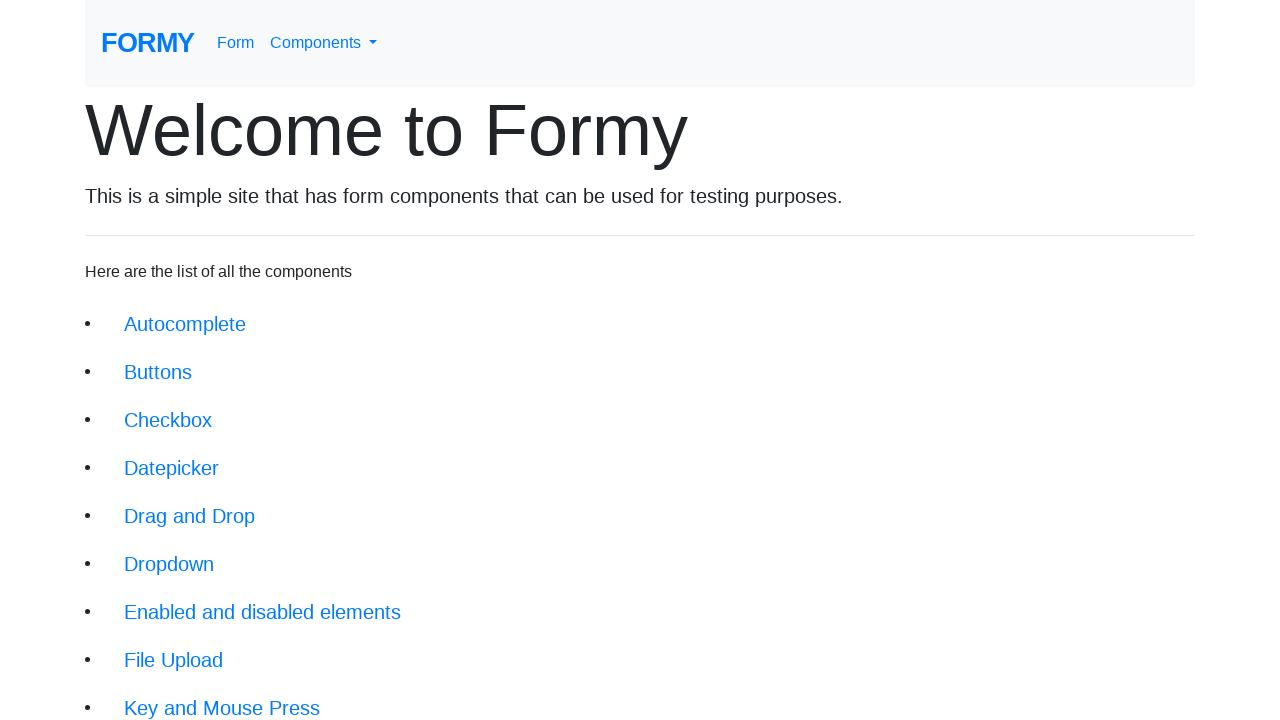

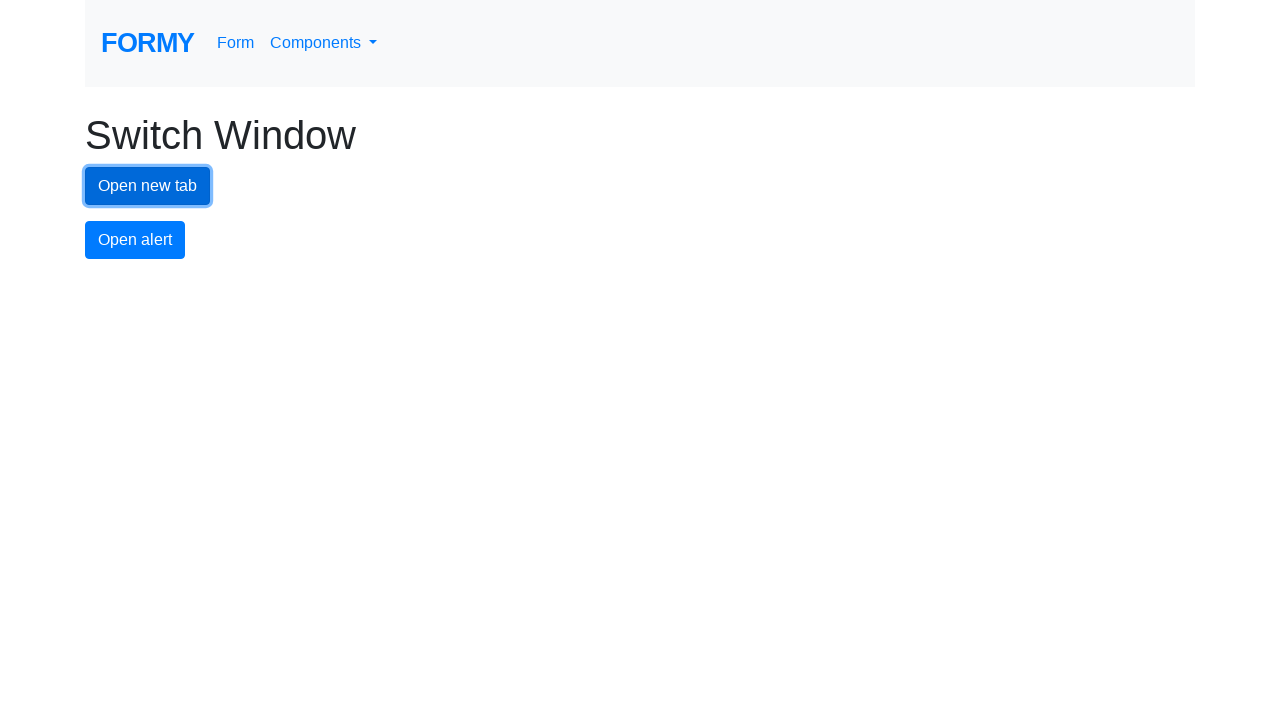